Navigates to sign-in page and verifies the email field is present

Starting URL: https://cannatrader-frontend.vercel.app/home

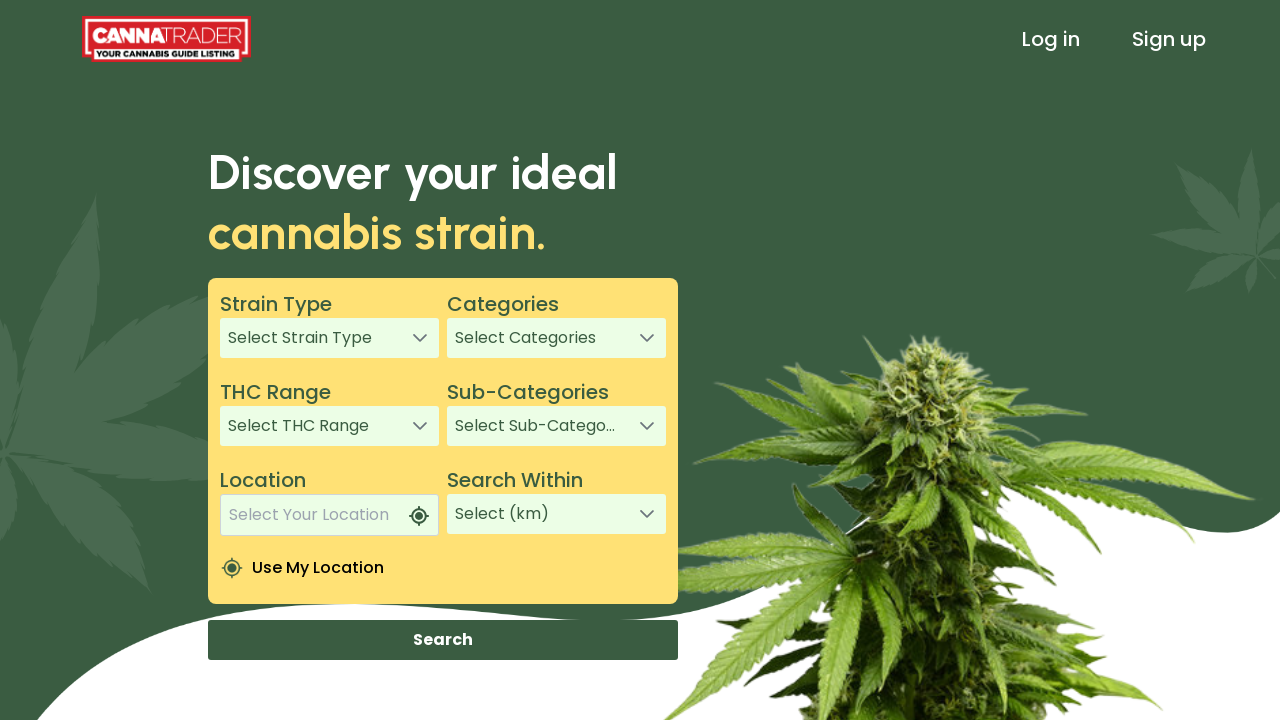

Clicked sign-in link to navigate to login page at (1051, 39) on xpath=/html/body/app-root/app-header/div[1]/header/div[3]/a[1]
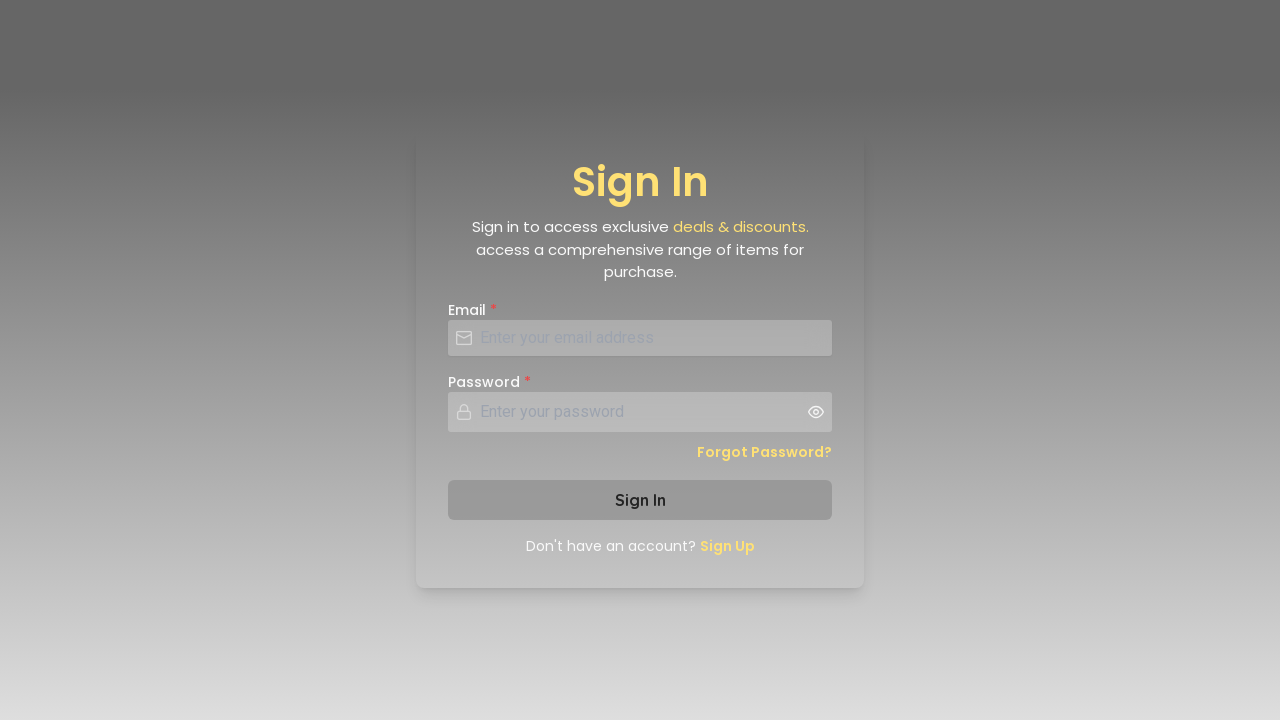

Email field selector loaded on sign-in page
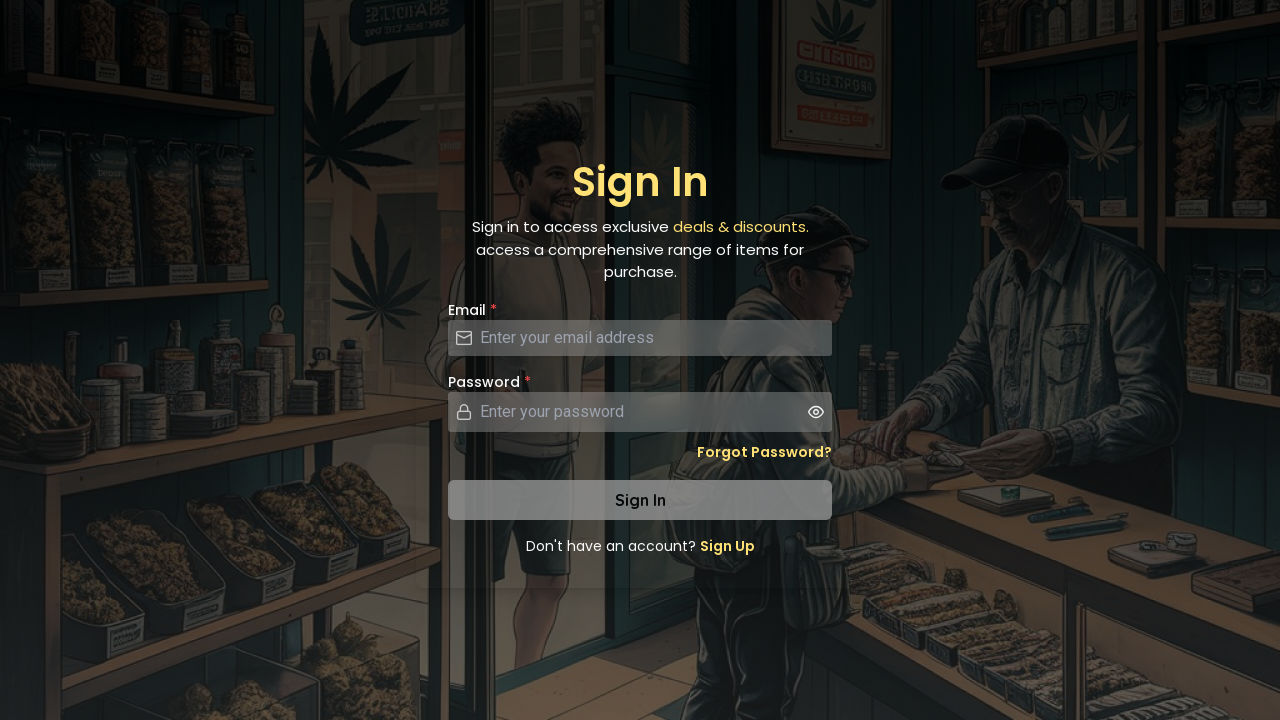

Verified email field is visible on sign-in page
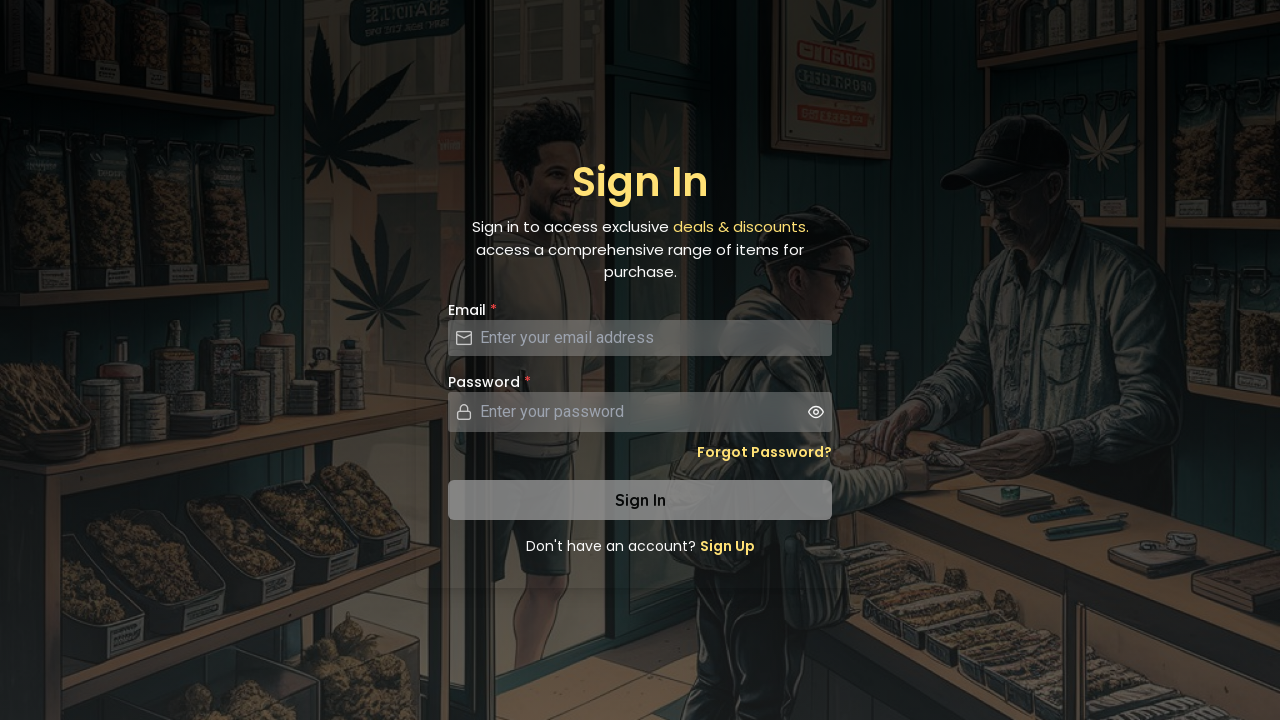

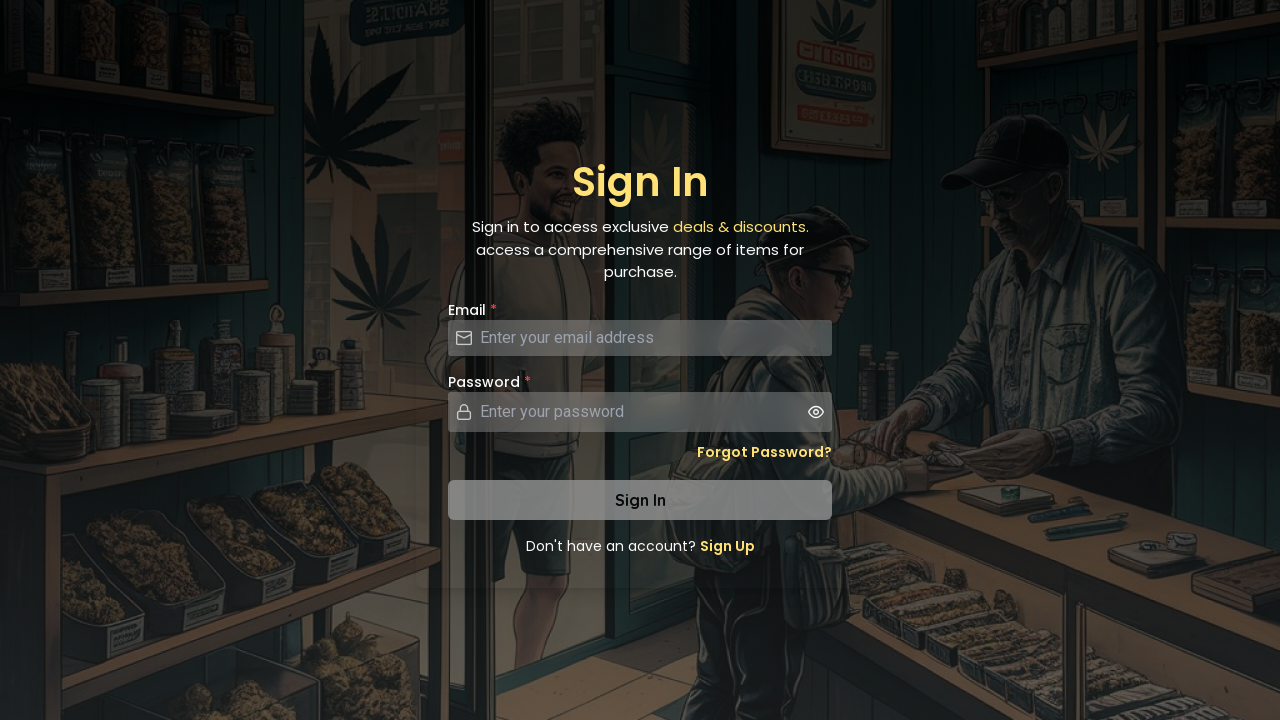